Tests clearing completed todos after toggling some items as complete

Starting URL: https://todomvc.com/examples/react/dist/

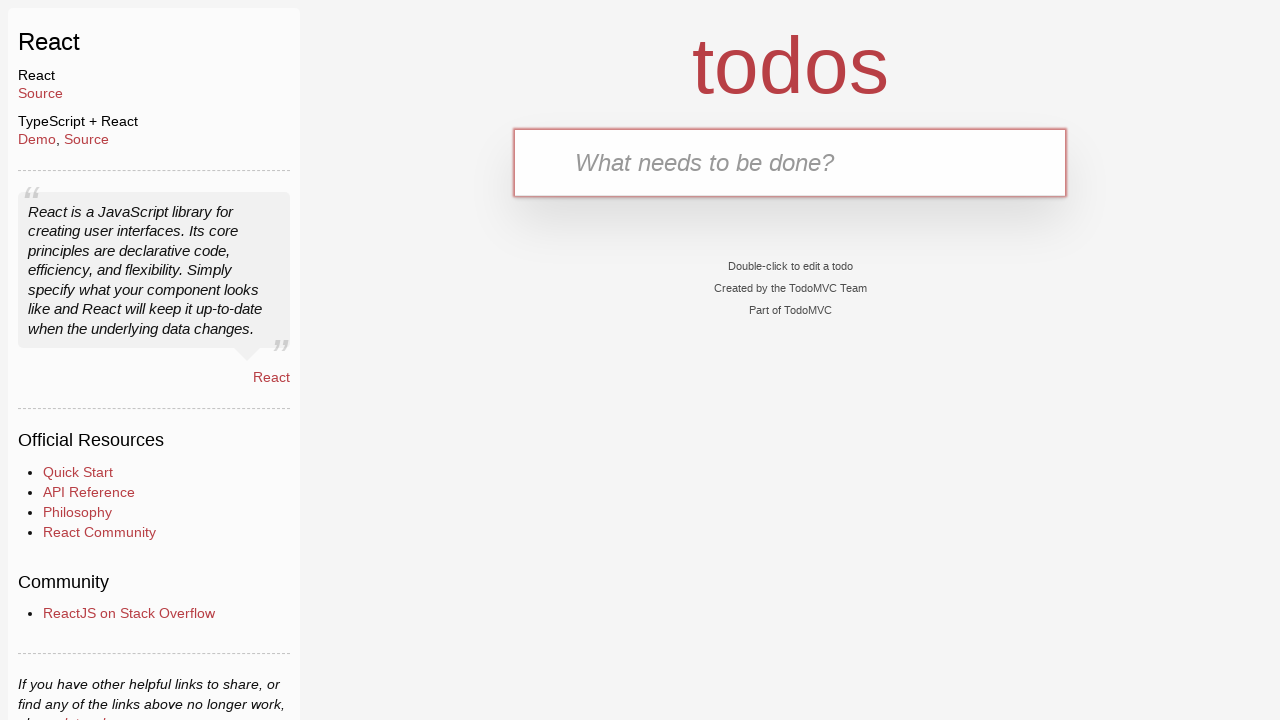

Waited for new todo input field to be visible
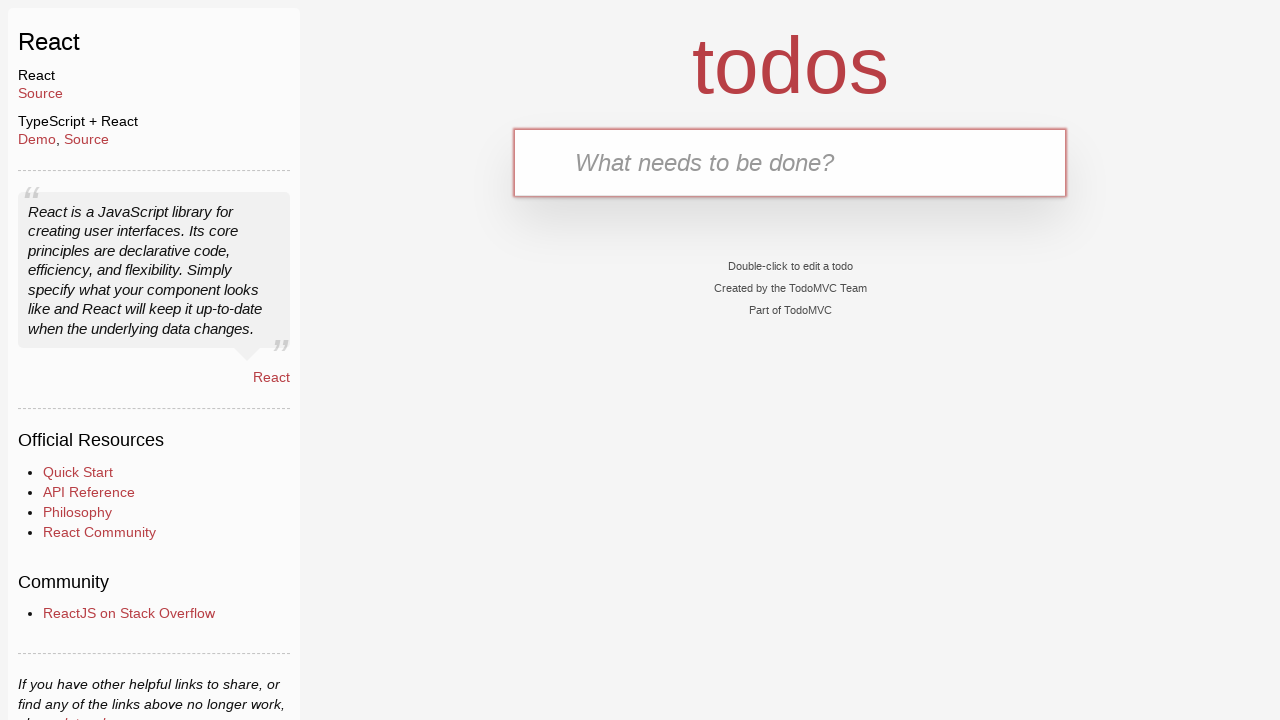

Filled todo input with 'ToDo0' on input.new-todo
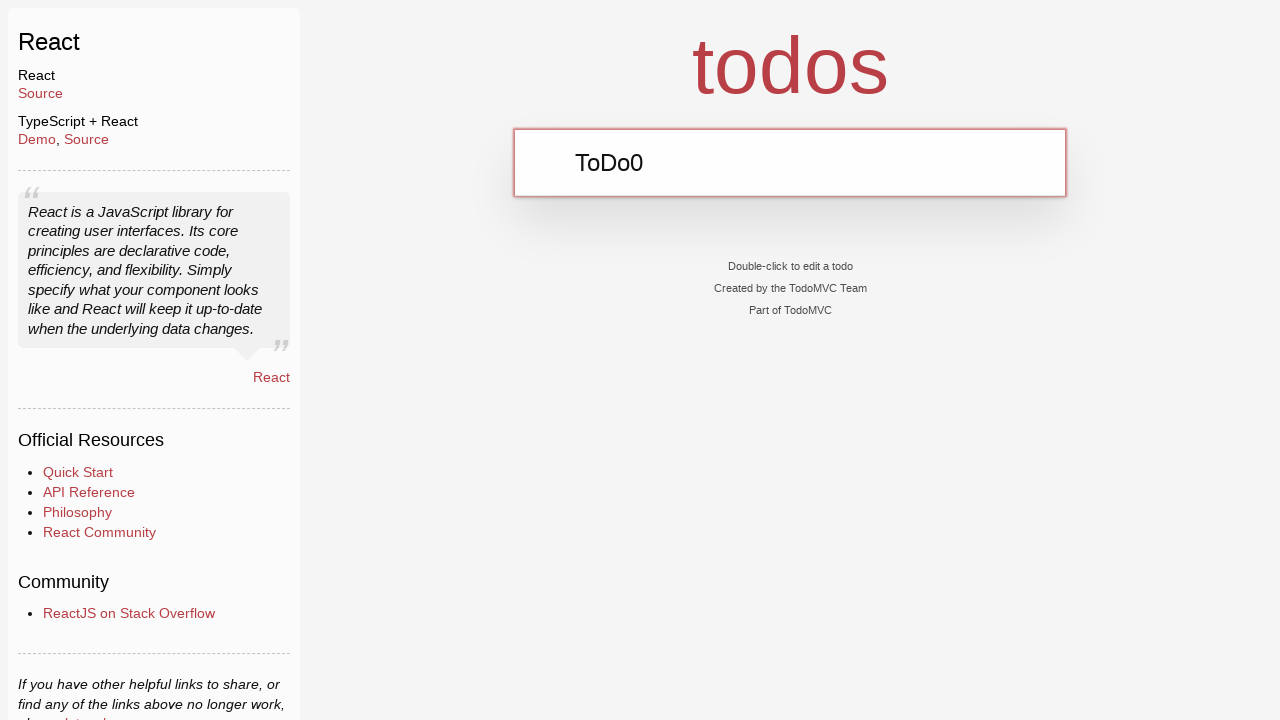

Pressed Enter to create 'ToDo0' on input.new-todo
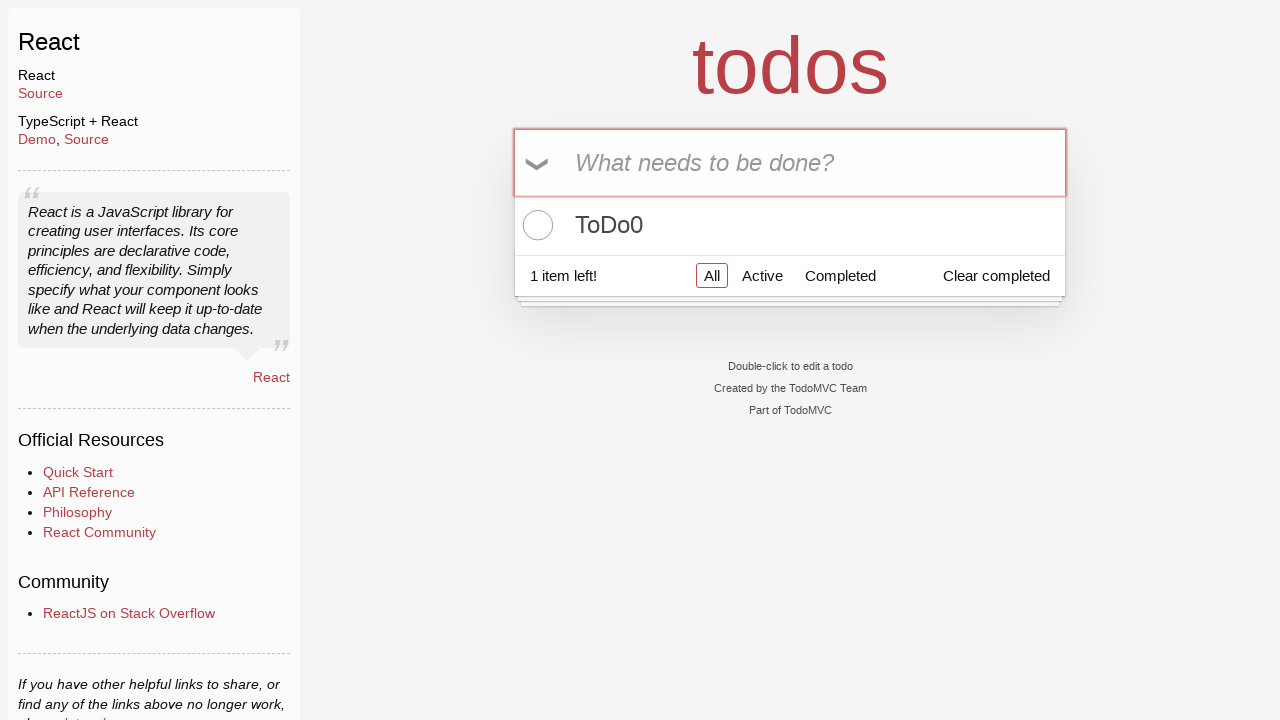

Filled todo input with 'ToDo1' on input.new-todo
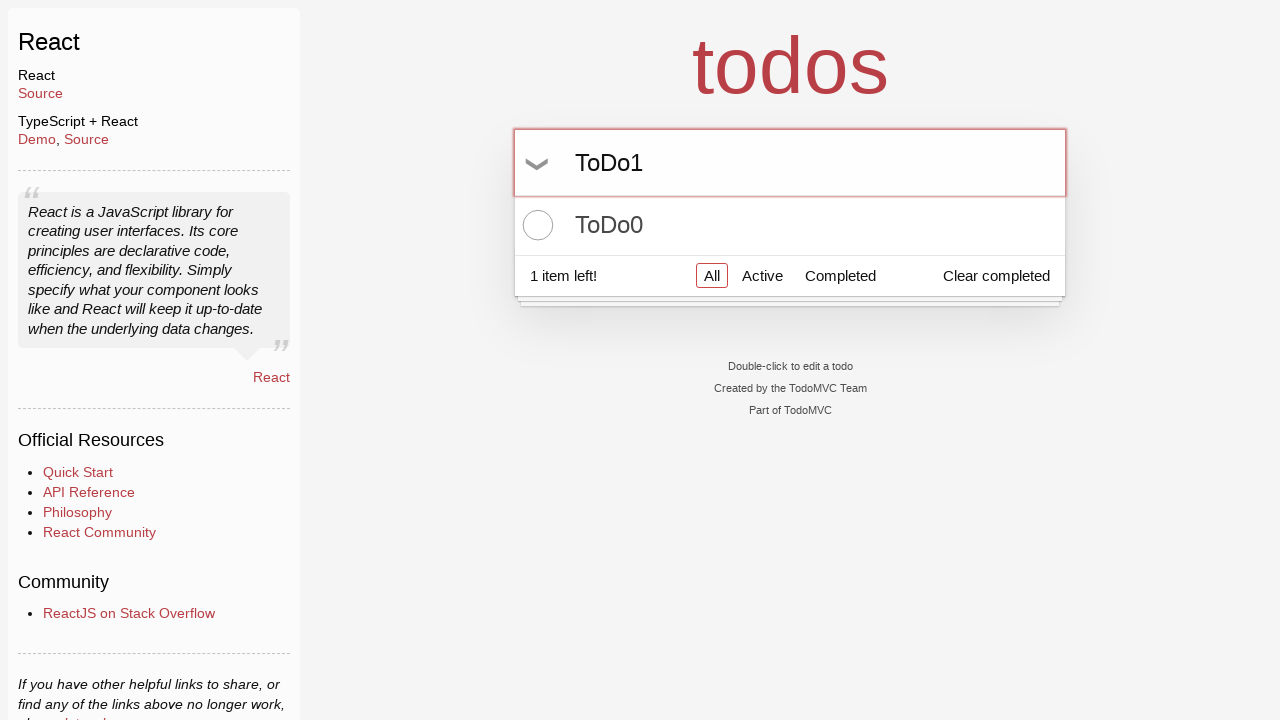

Pressed Enter to create 'ToDo1' on input.new-todo
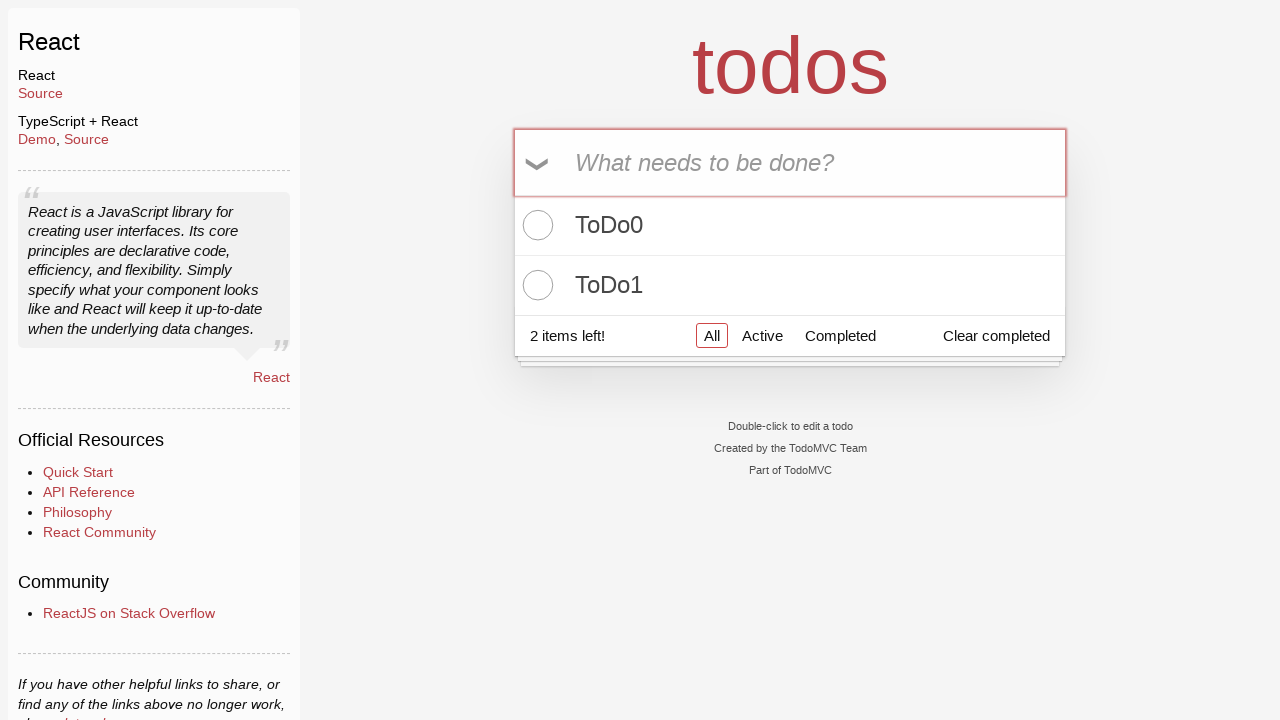

Filled todo input with 'ToDo2' on input.new-todo
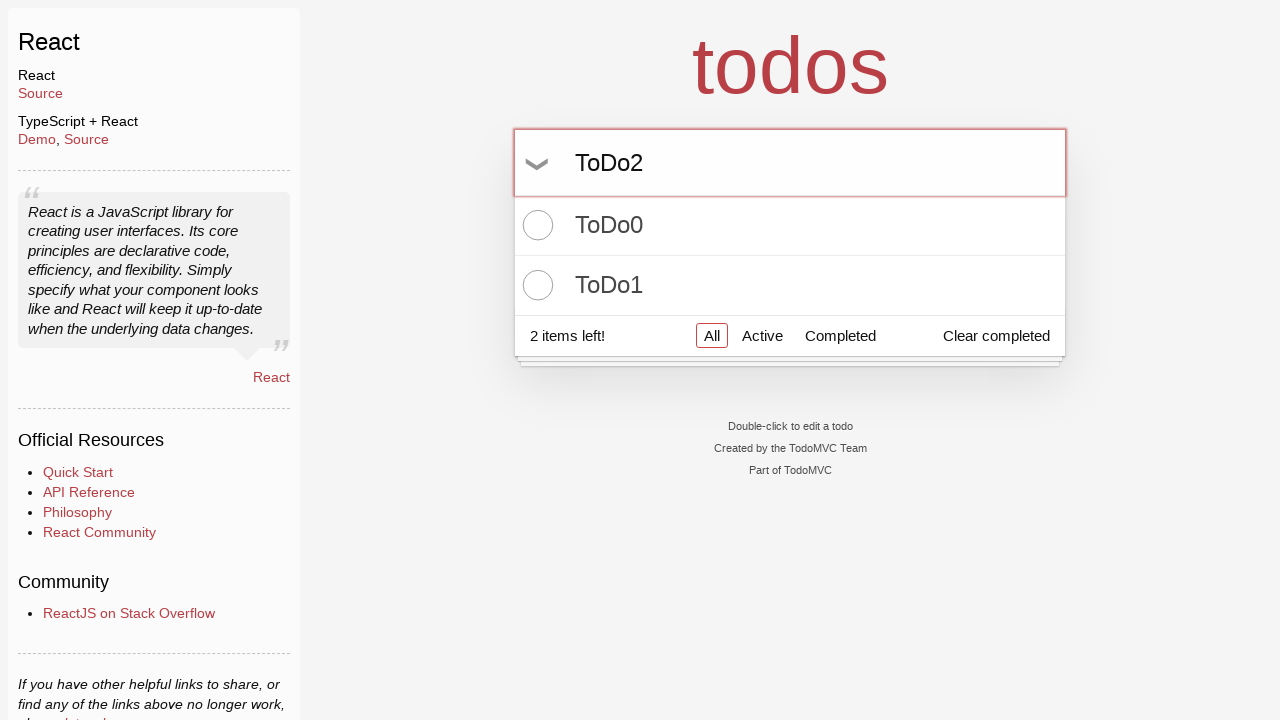

Pressed Enter to create 'ToDo2' on input.new-todo
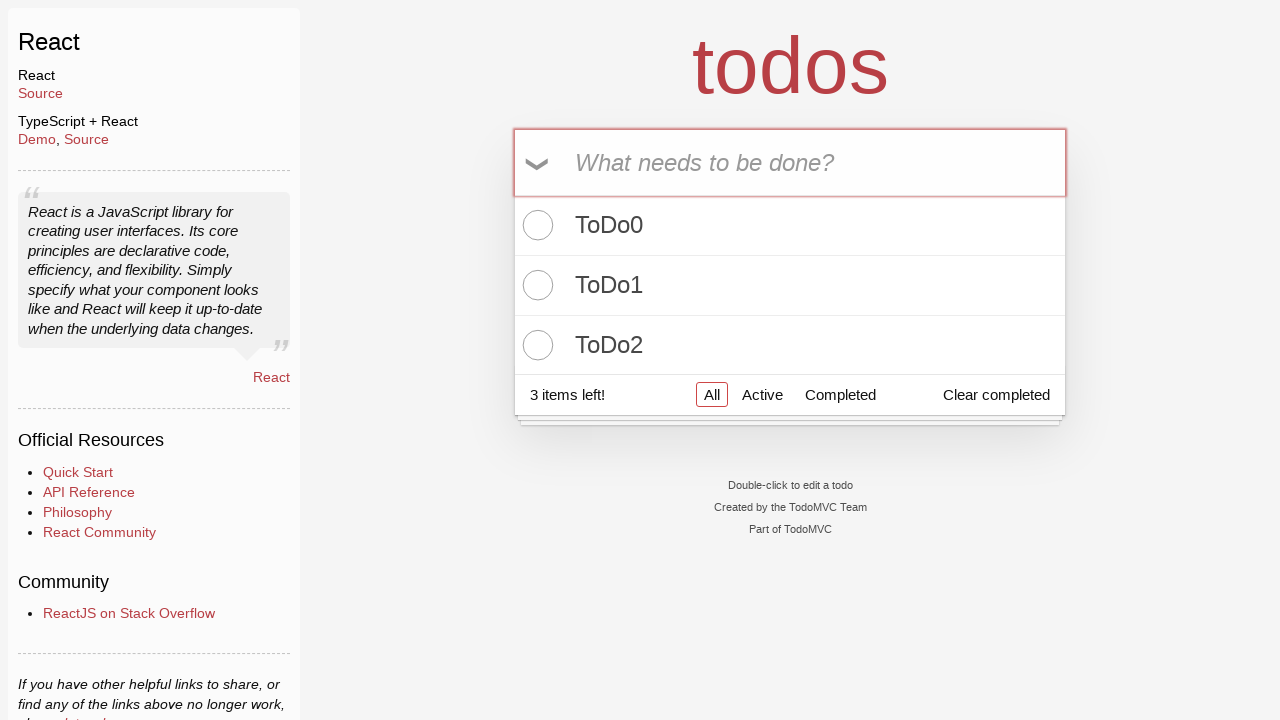

Filled todo input with 'ToDo3' on input.new-todo
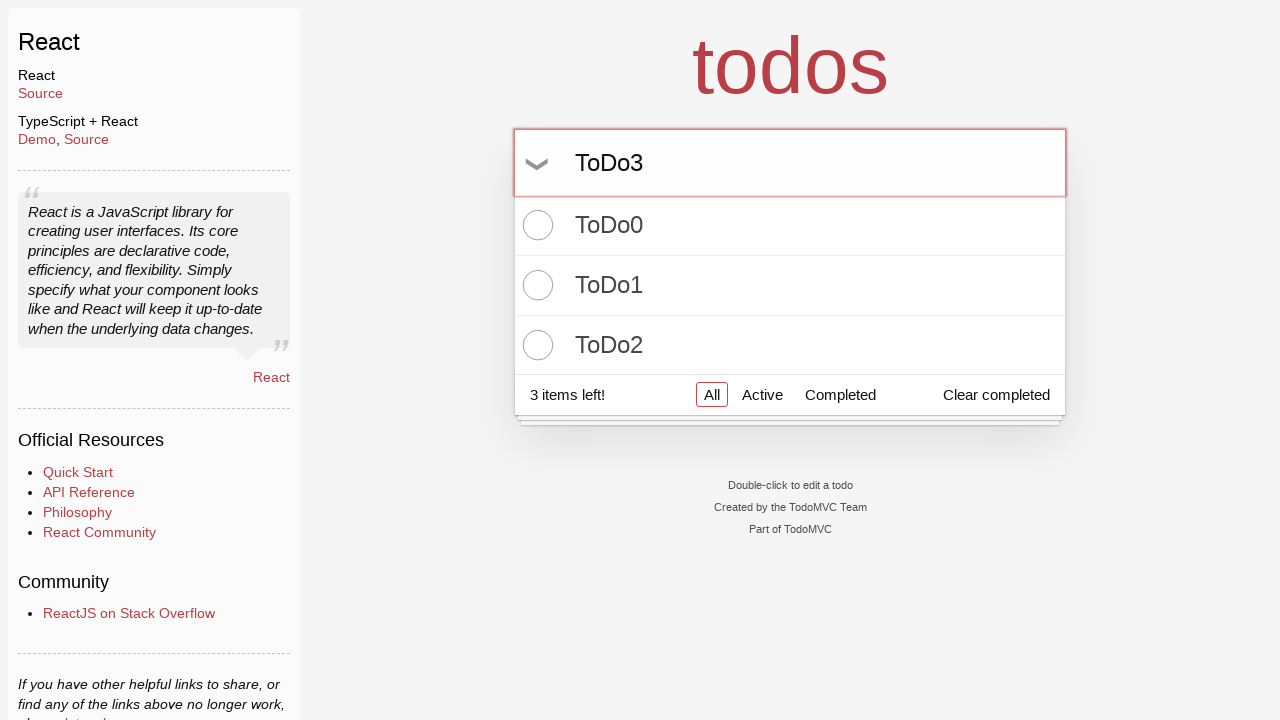

Pressed Enter to create 'ToDo3' on input.new-todo
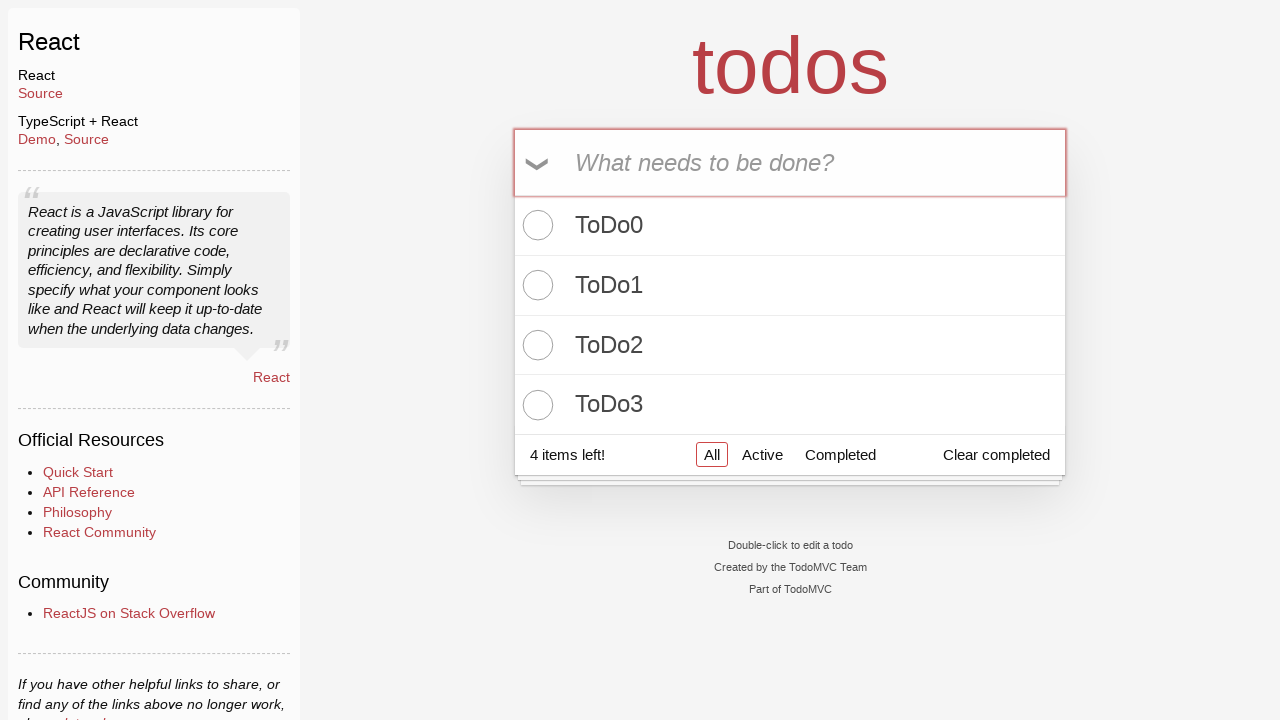

Filled todo input with 'ToDo4' on input.new-todo
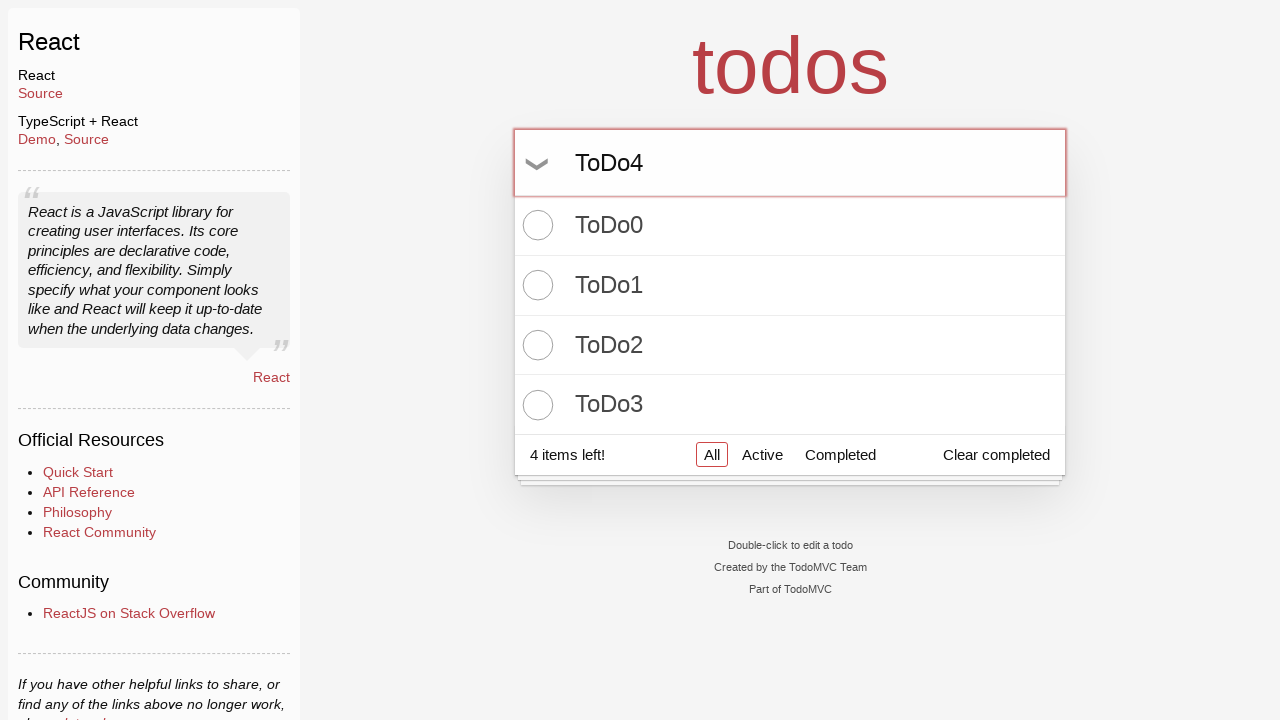

Pressed Enter to create 'ToDo4' on input.new-todo
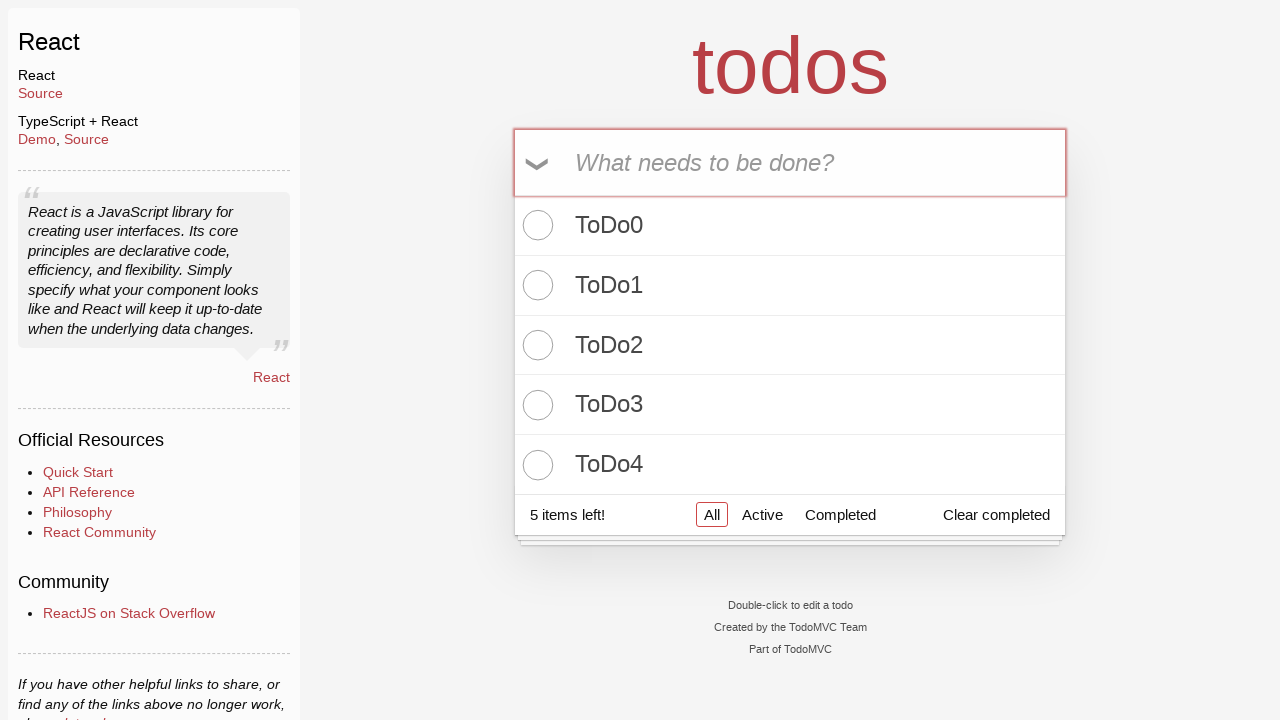

Filled todo input with 'ToDo5' on input.new-todo
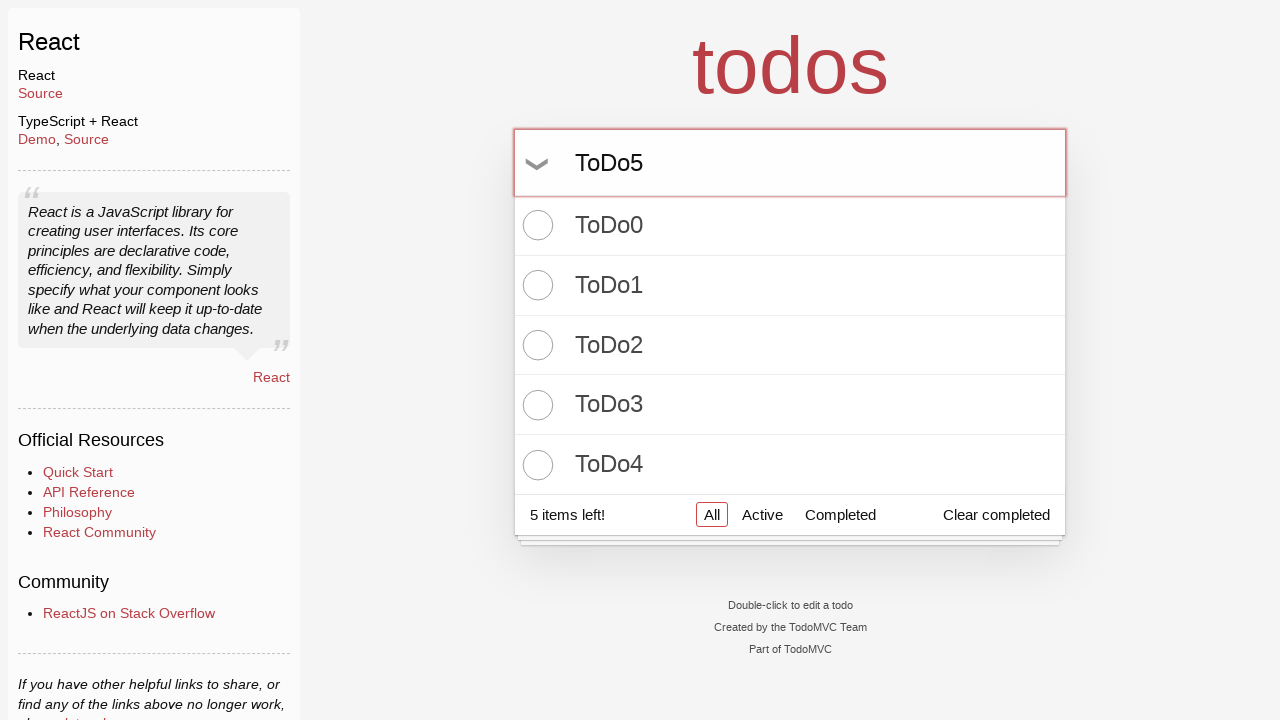

Pressed Enter to create 'ToDo5' on input.new-todo
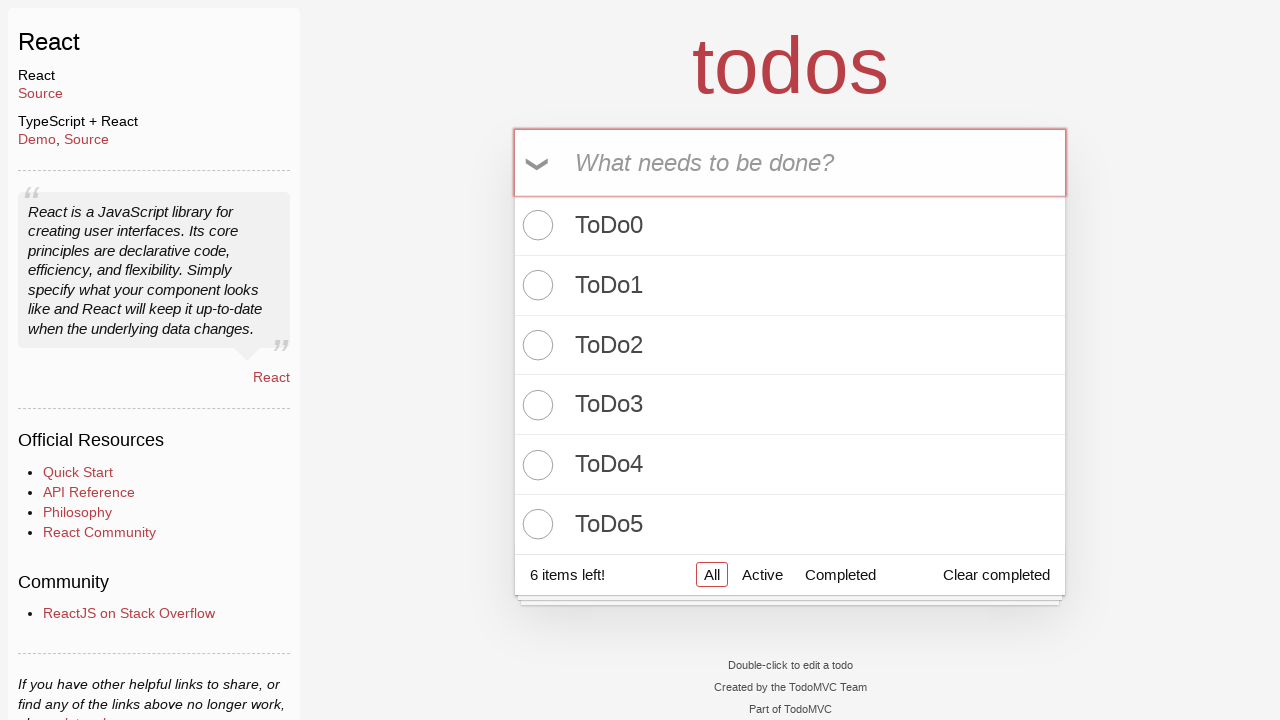

Filled todo input with 'ToDo6' on input.new-todo
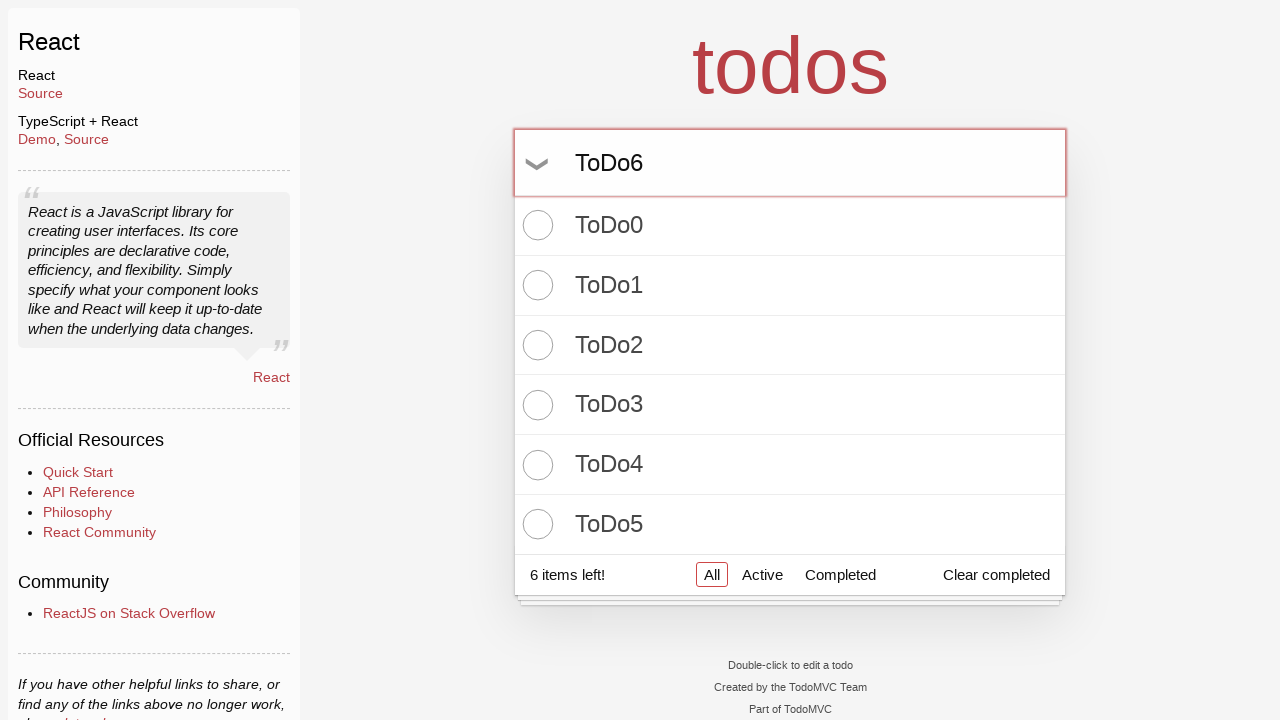

Pressed Enter to create 'ToDo6' on input.new-todo
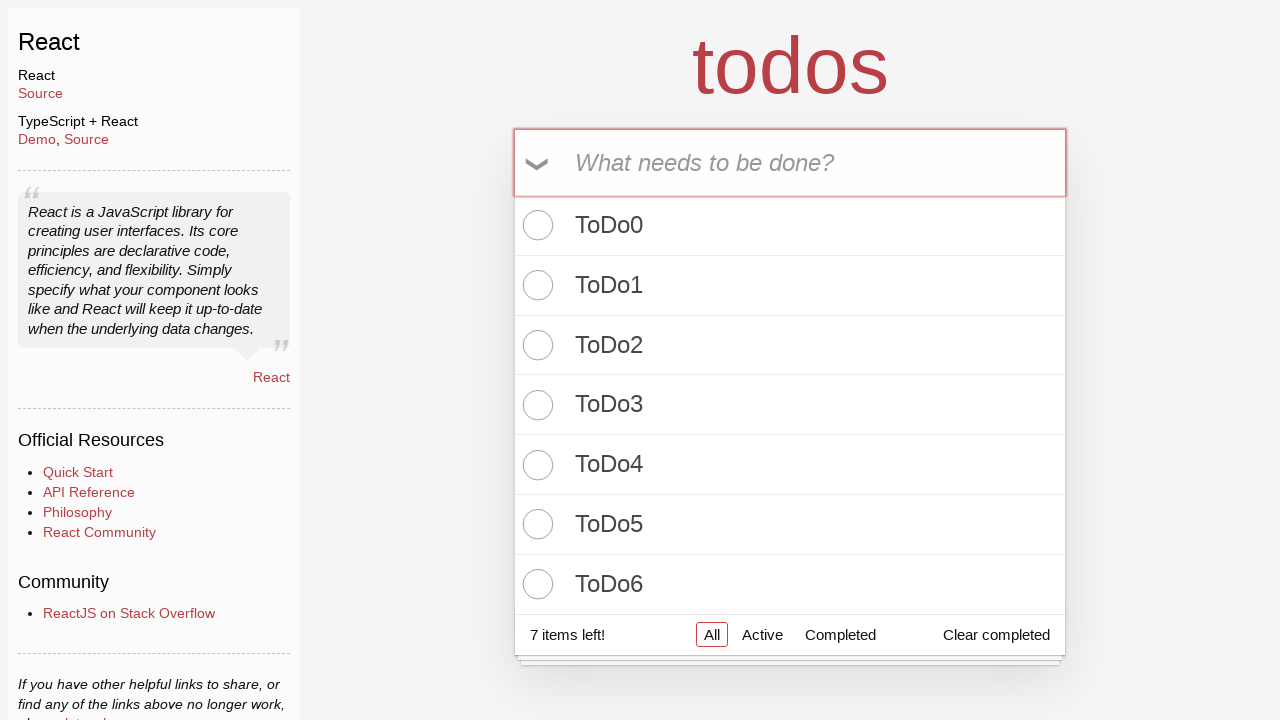

Filled todo input with 'ToDo7' on input.new-todo
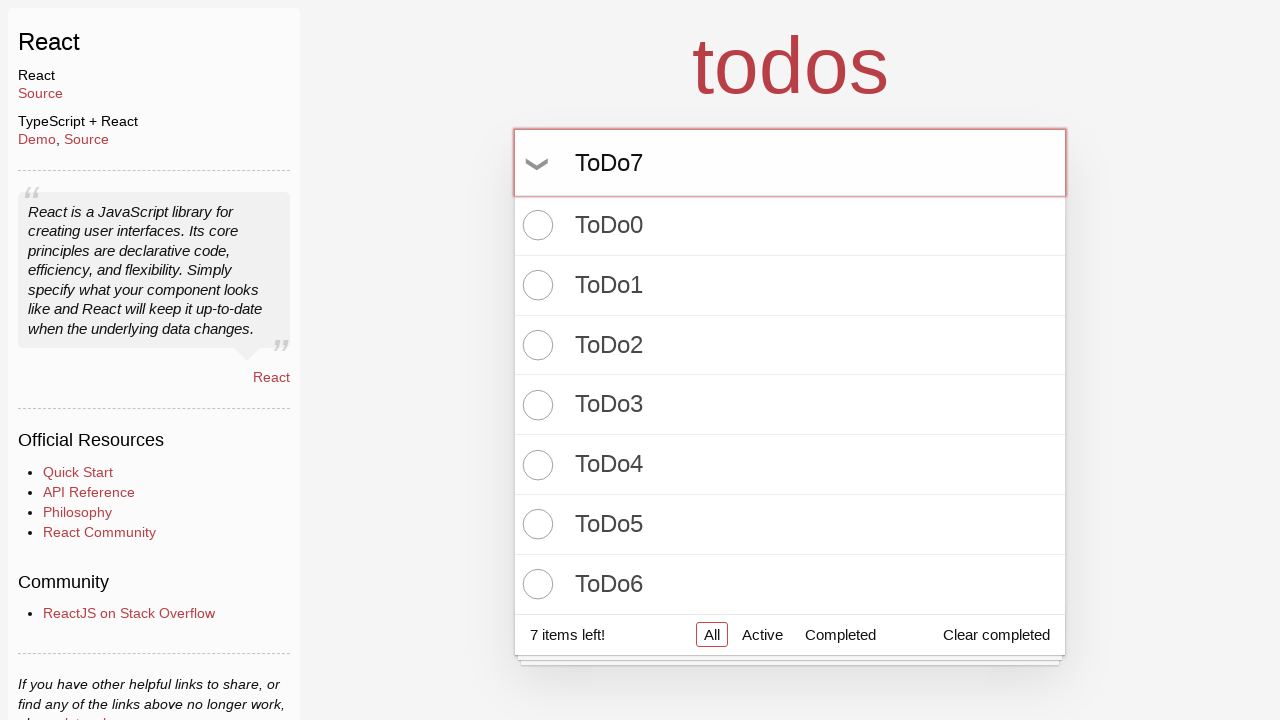

Pressed Enter to create 'ToDo7' on input.new-todo
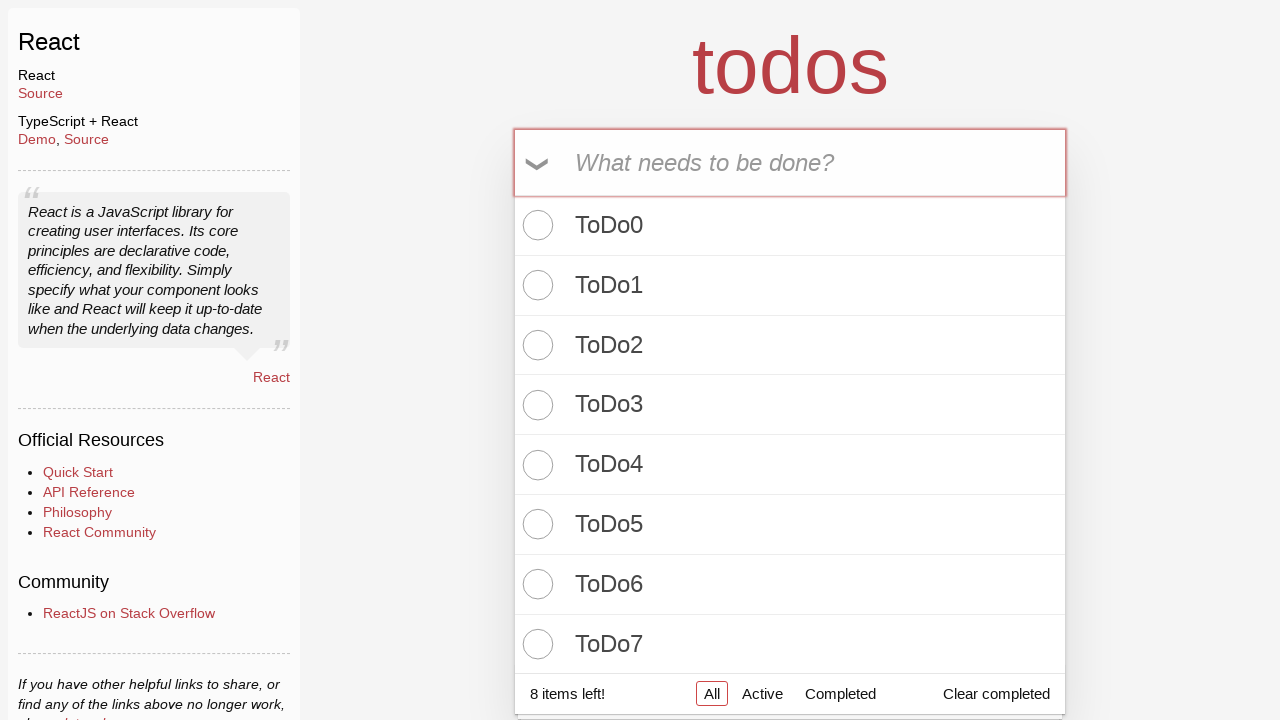

Filled todo input with 'ToDo8' on input.new-todo
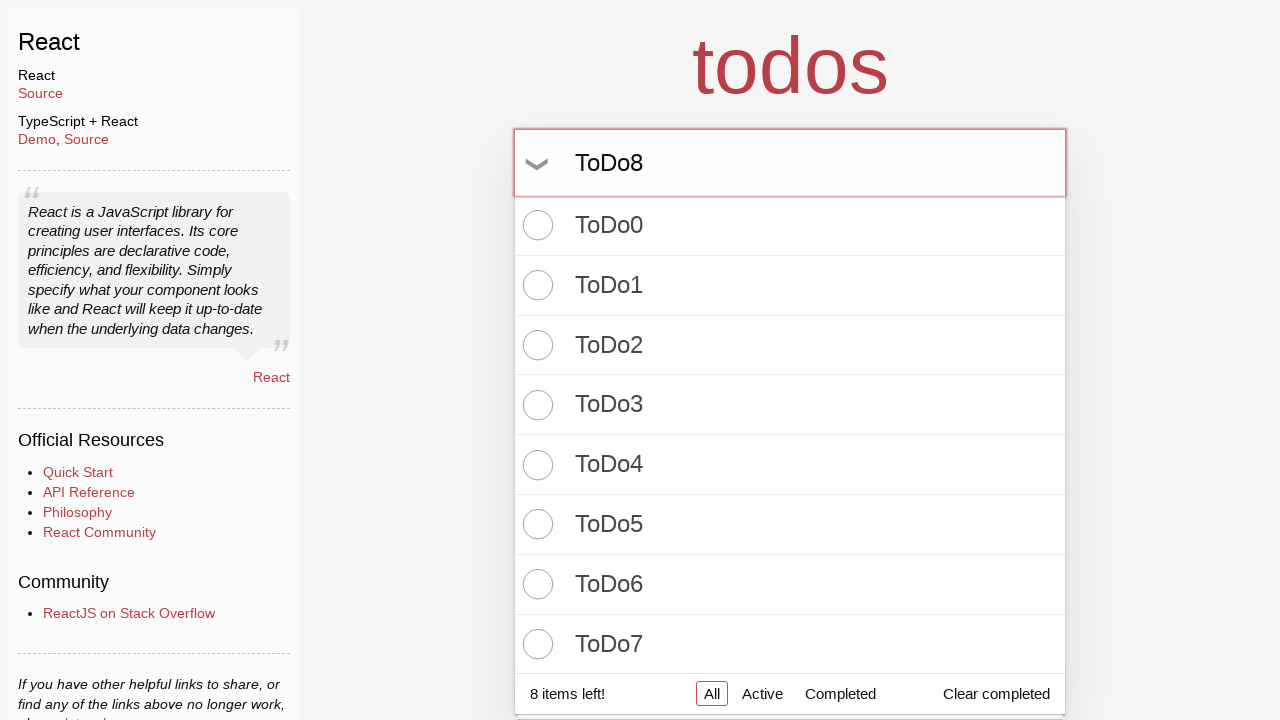

Pressed Enter to create 'ToDo8' on input.new-todo
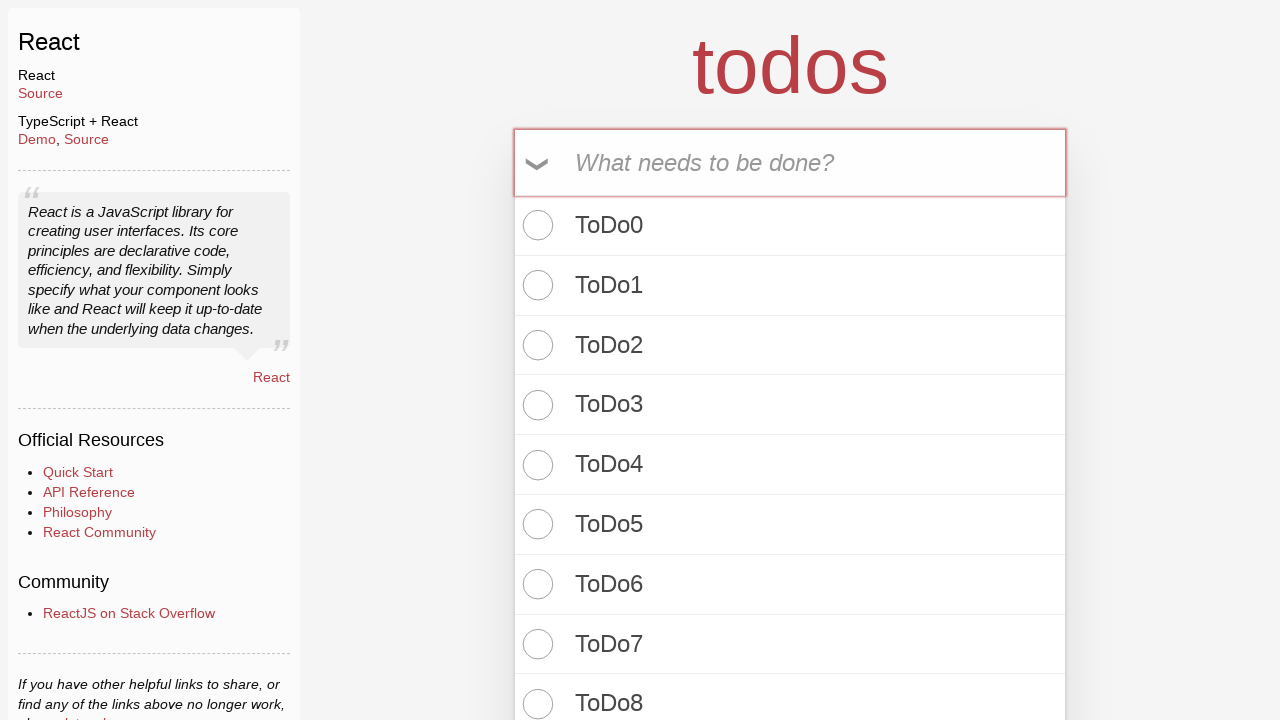

Filled todo input with 'ToDo9' on input.new-todo
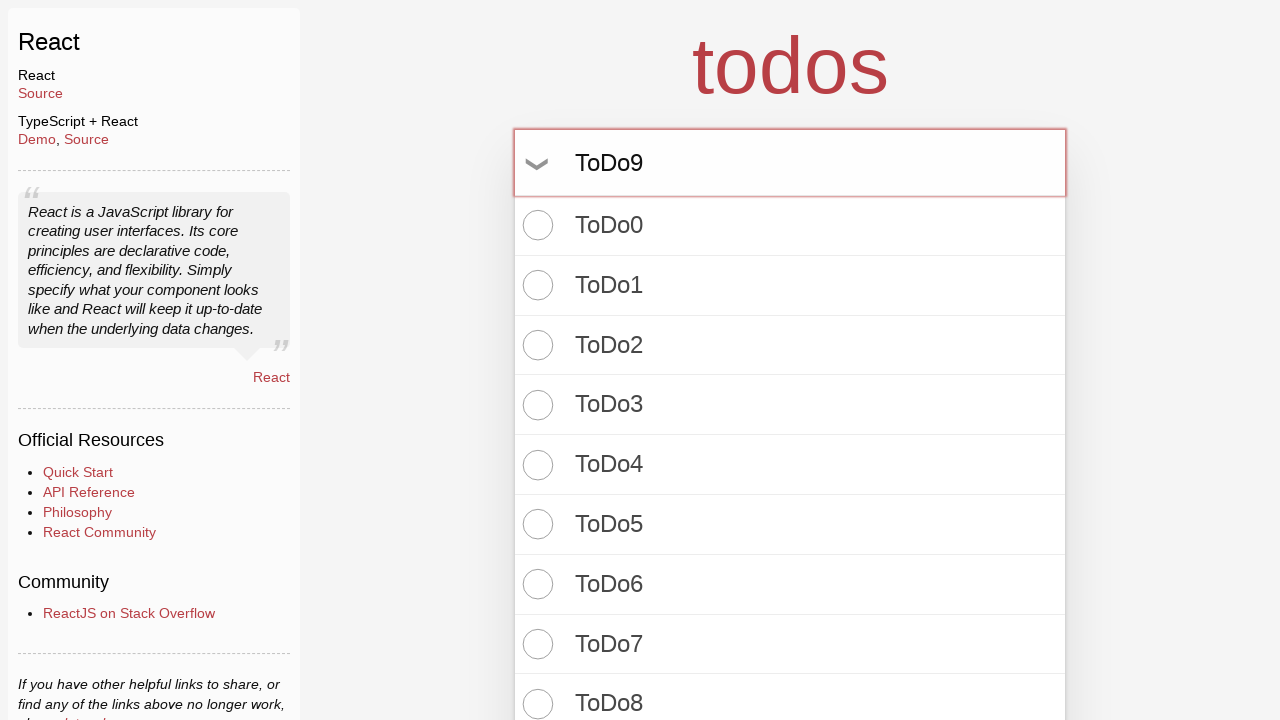

Pressed Enter to create 'ToDo9' on input.new-todo
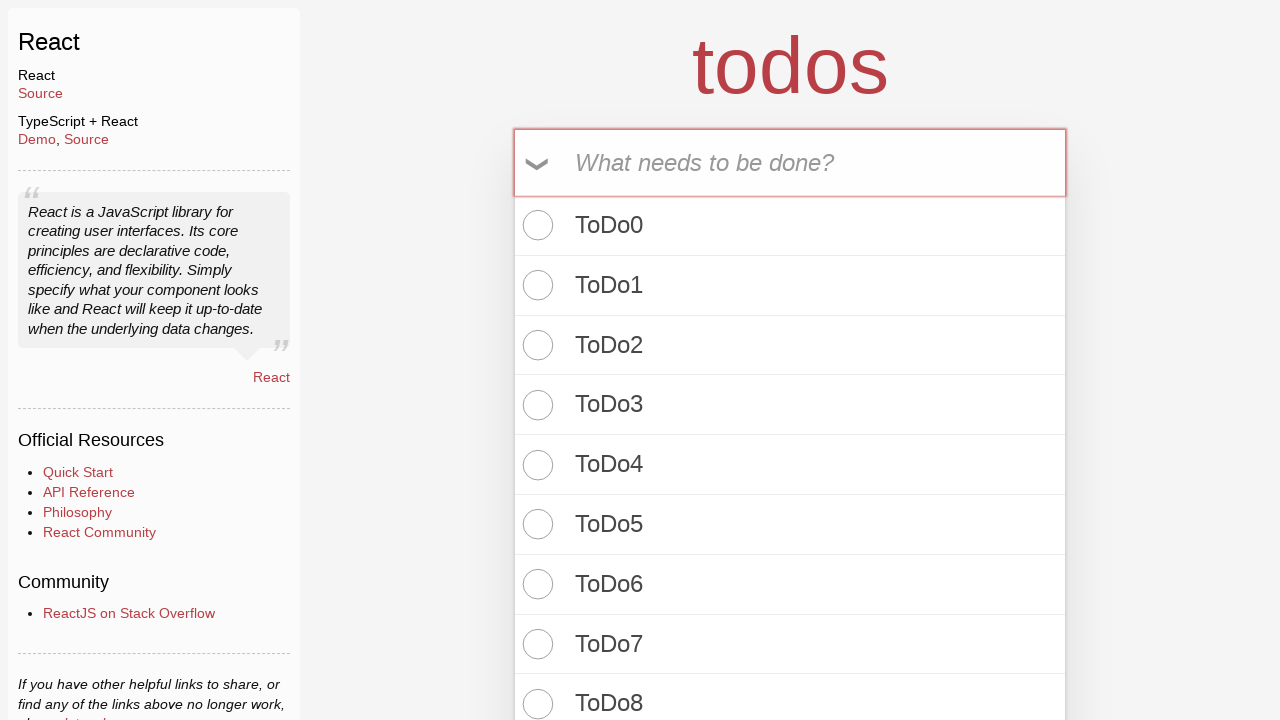

Toggled 'ToDo0' as completed at (535, 225) on //label[contains(text(), 'ToDo0')]/../input[@class='toggle']
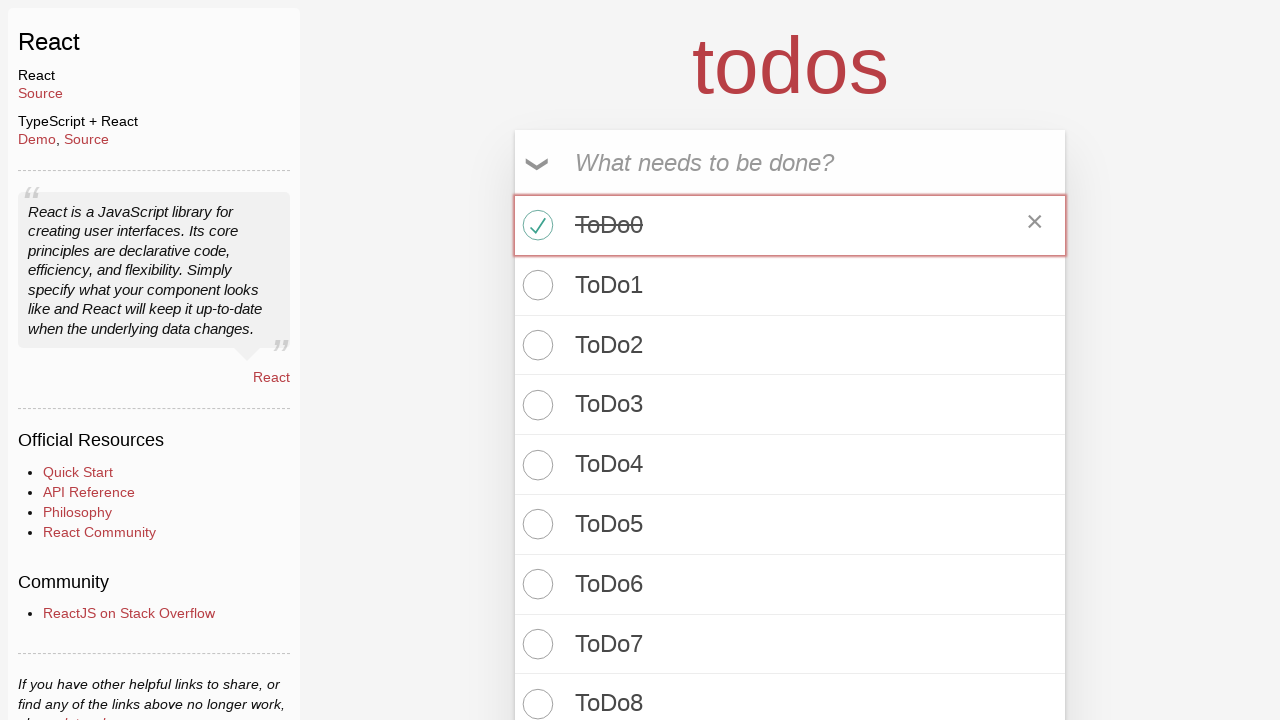

Toggled 'ToDo1' as completed at (535, 285) on //label[contains(text(), 'ToDo1')]/../input[@class='toggle']
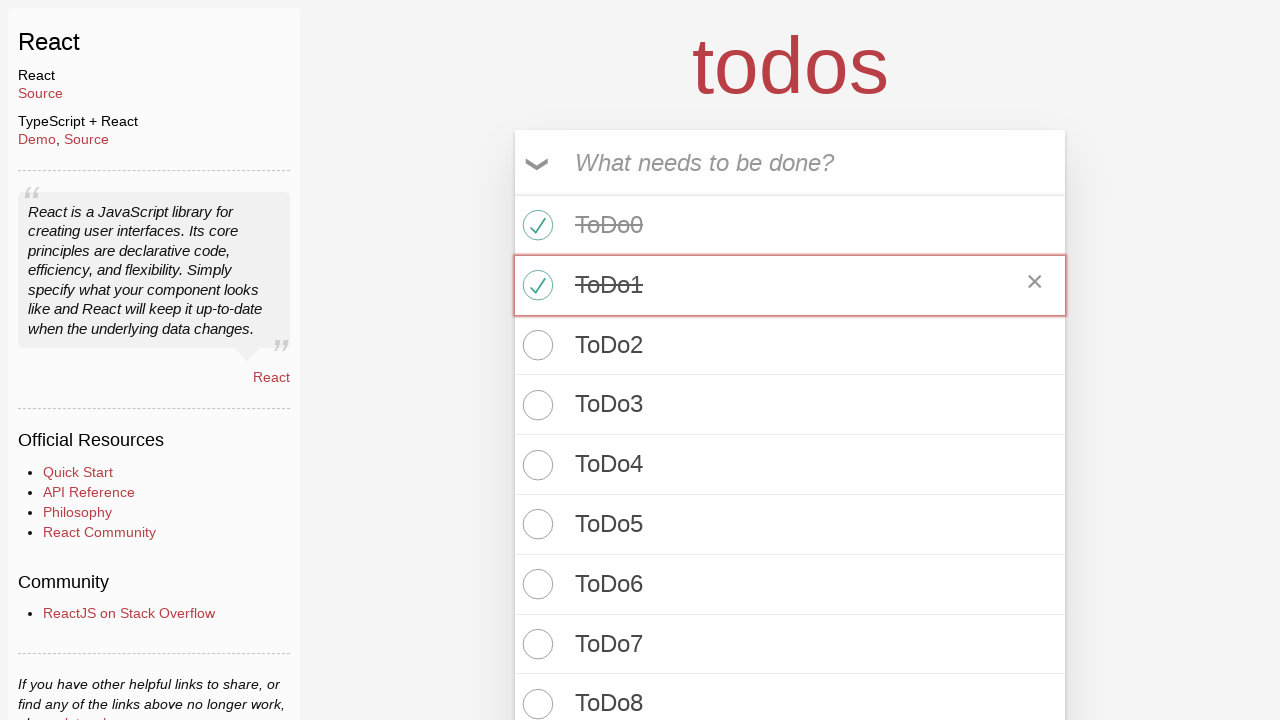

Toggled 'ToDo2' as completed at (535, 345) on //label[contains(text(), 'ToDo2')]/../input[@class='toggle']
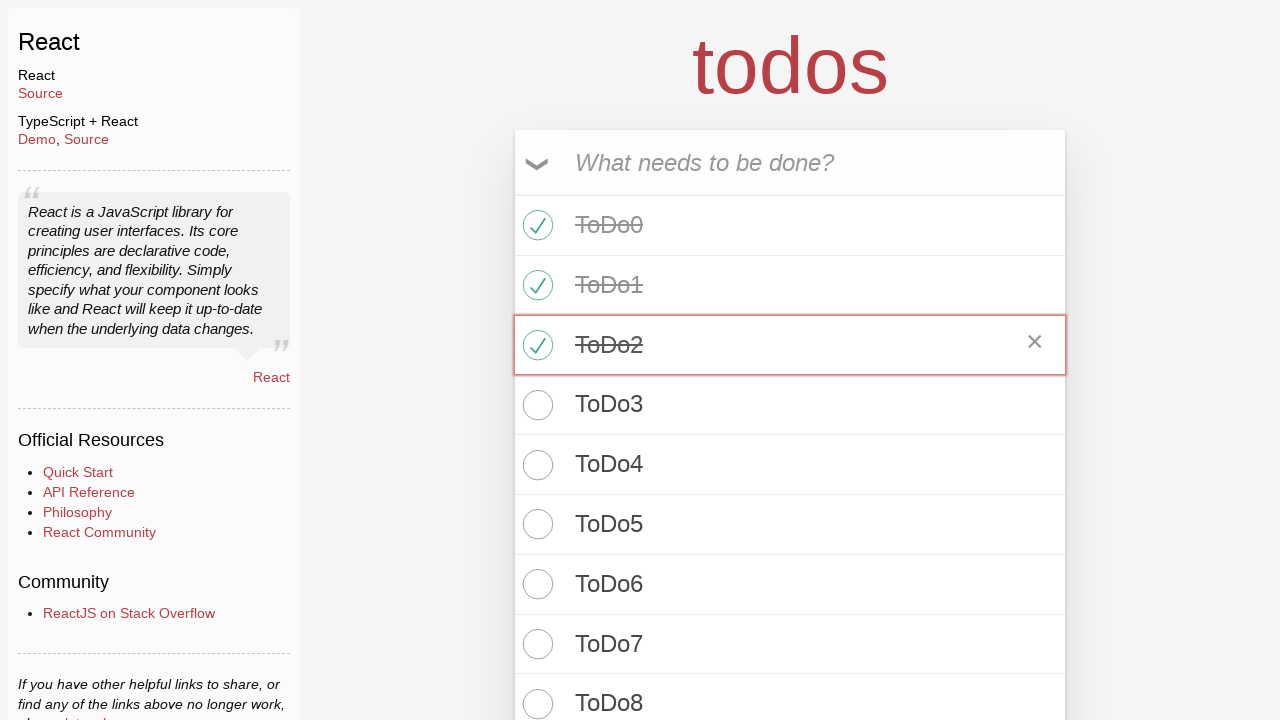

Toggled 'ToDo3' as completed at (535, 405) on //label[contains(text(), 'ToDo3')]/../input[@class='toggle']
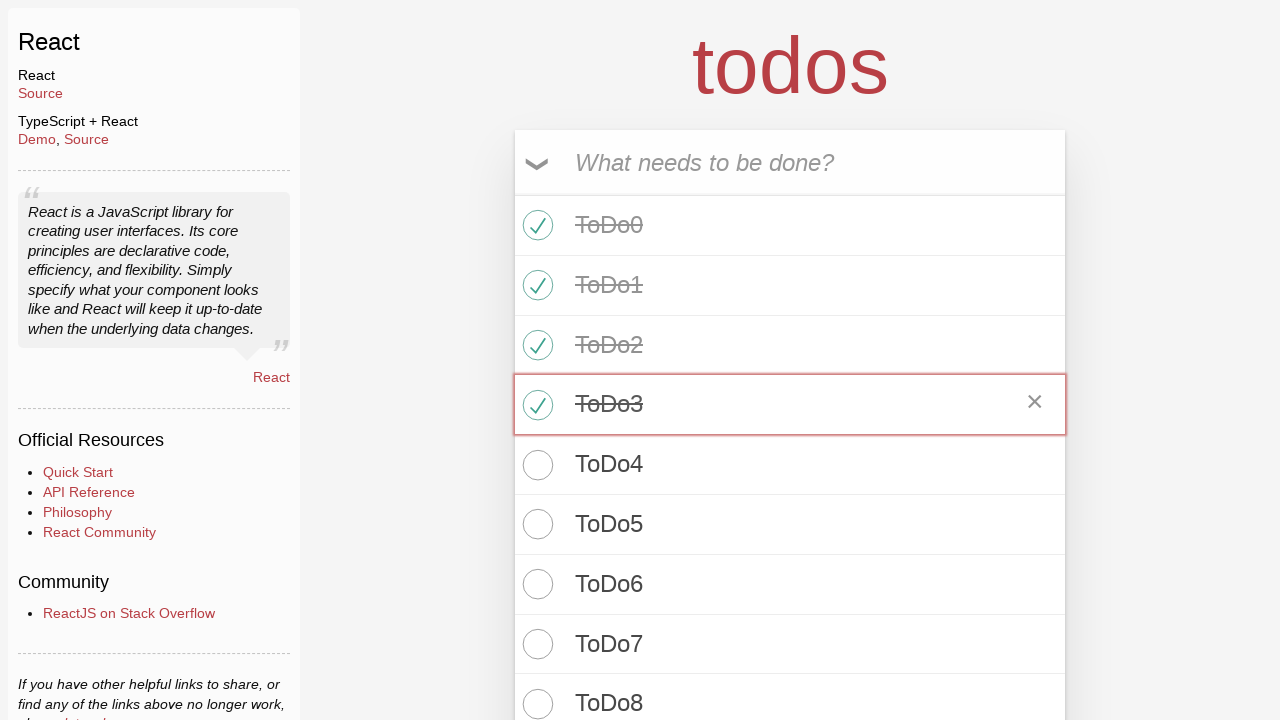

Toggled 'ToDo4' as completed at (535, 465) on //label[contains(text(), 'ToDo4')]/../input[@class='toggle']
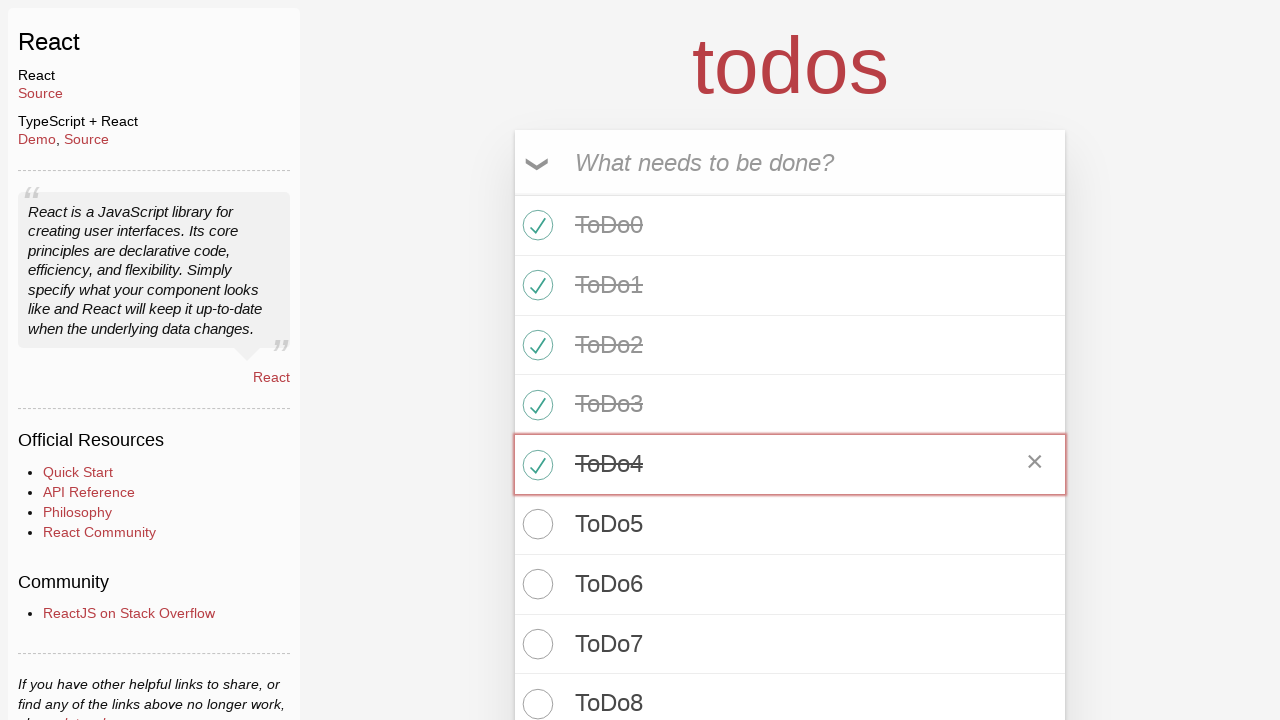

Clicked 'Clear completed' button to remove completed todos at (996, 568) on button.clear-completed
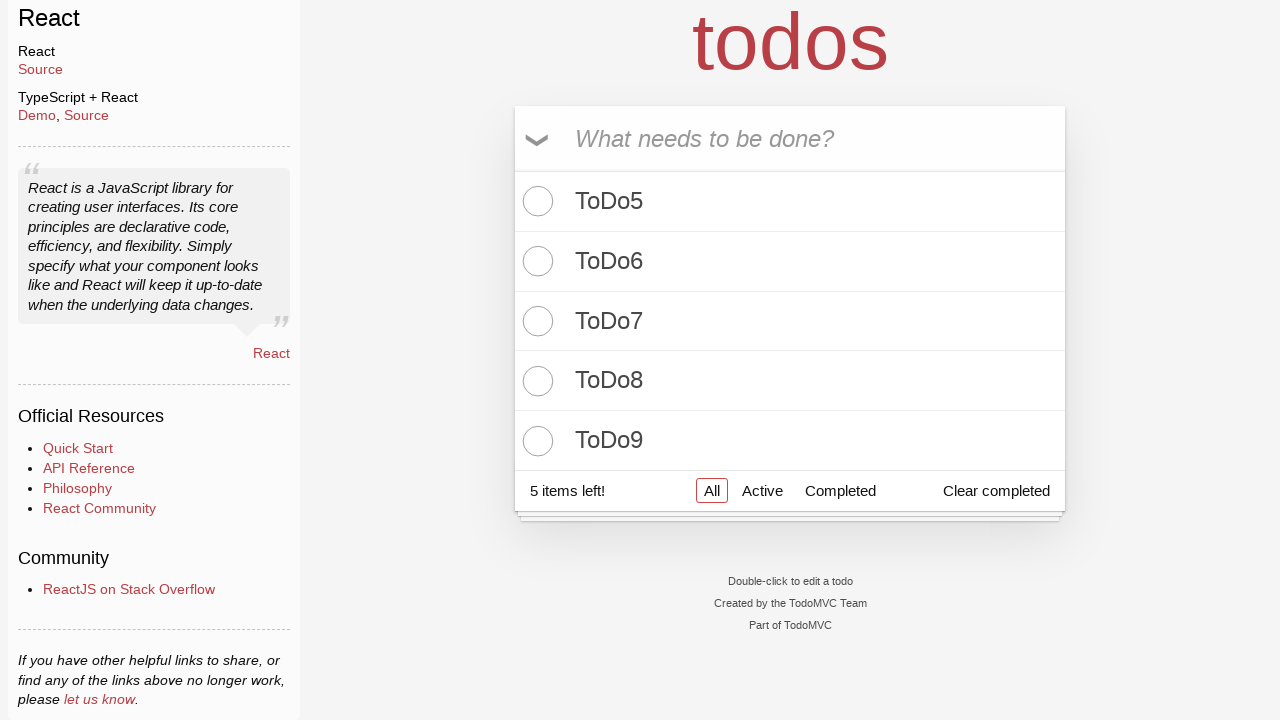

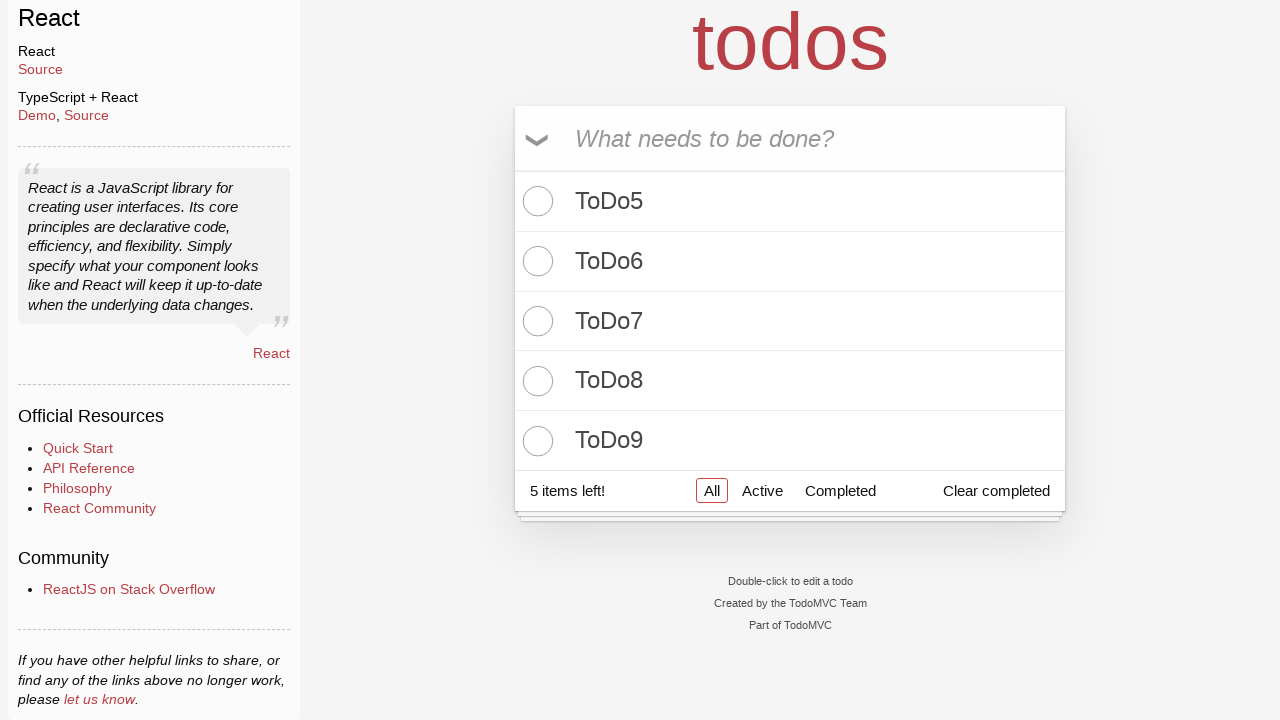